Tests CNPJ (Brazilian company ID) generator by clicking the generate button and verifying the generated CNPJ has the correct masked format (XX.XXX.XXX/XXXX-XX)

Starting URL: https://www.4devs.com.br/gerador_de_cnpj

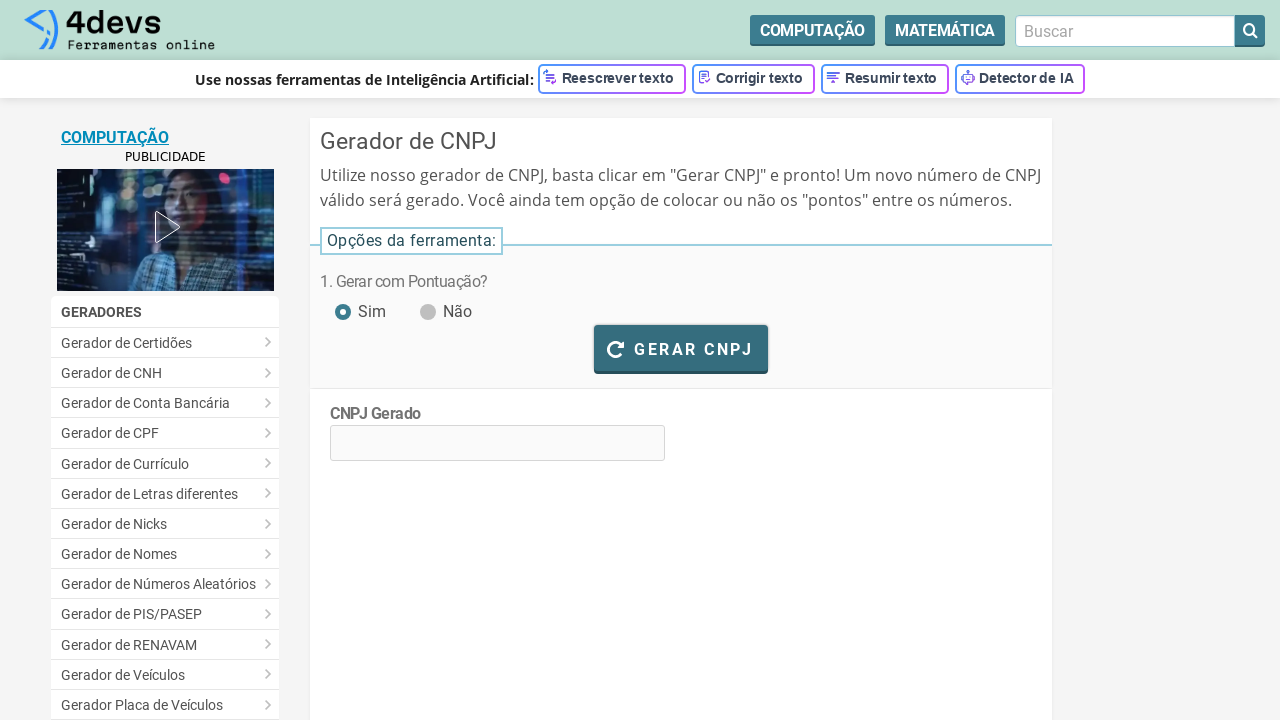

Clicked the generate CNPJ button at (681, 348) on #bt_gerar_cnpj
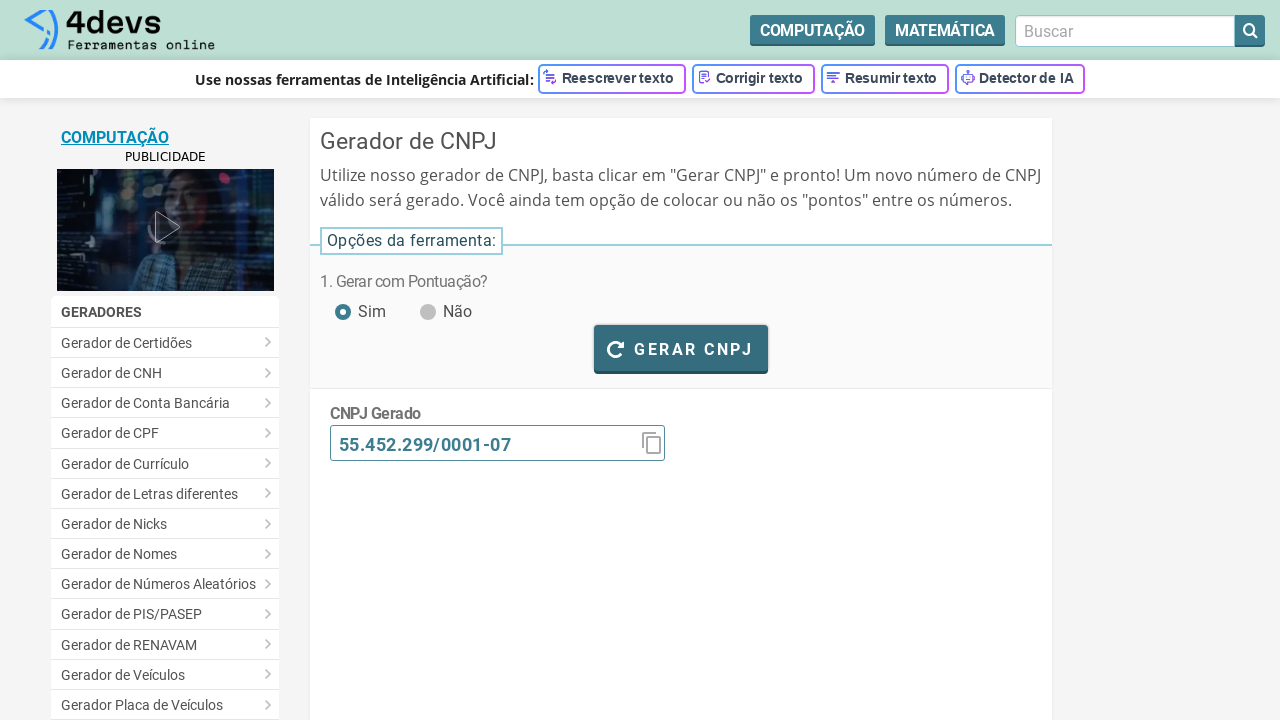

CNPJ text field appeared after generation
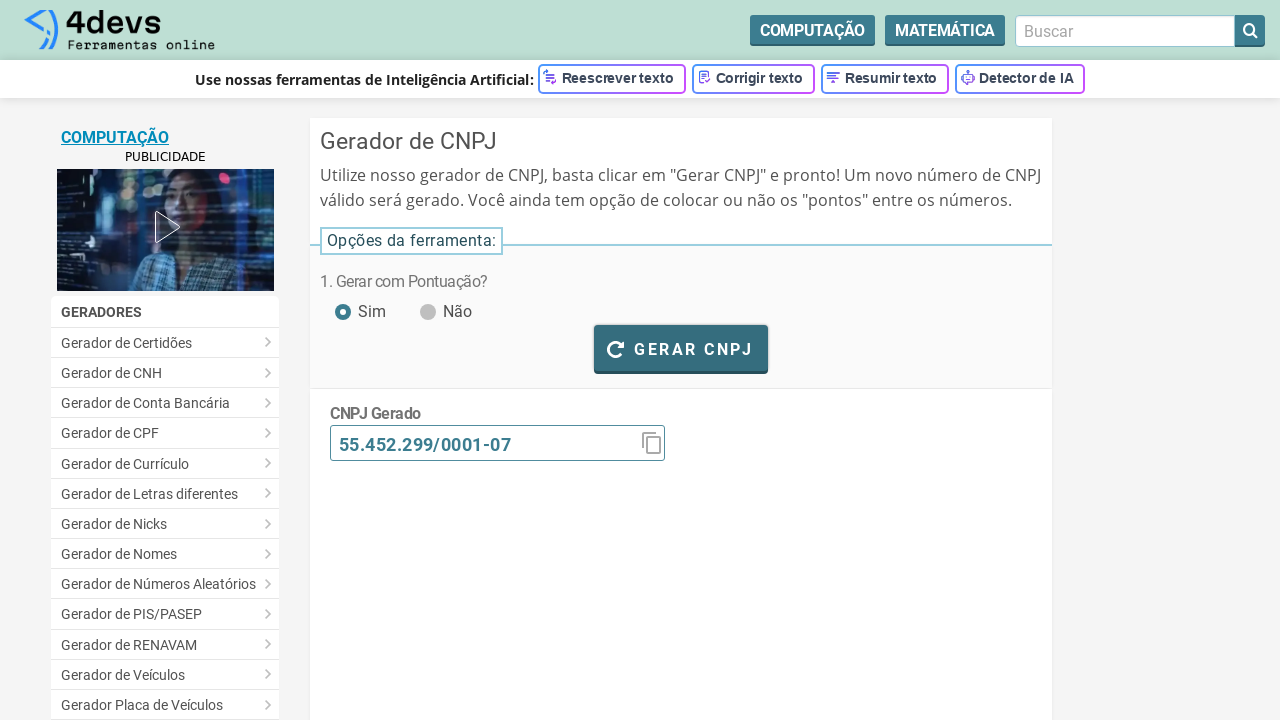

Located CNPJ element
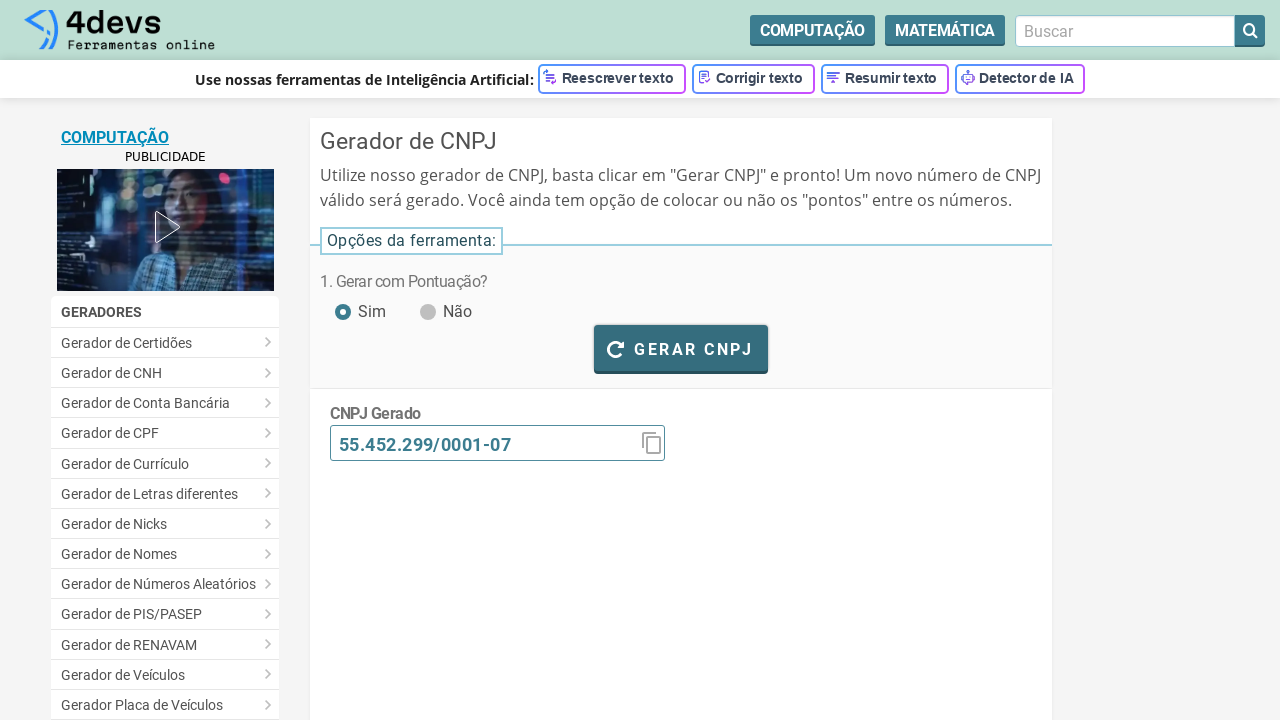

CNPJ element is visible with masked format (XX.XXX.XXX/XXXX-XX)
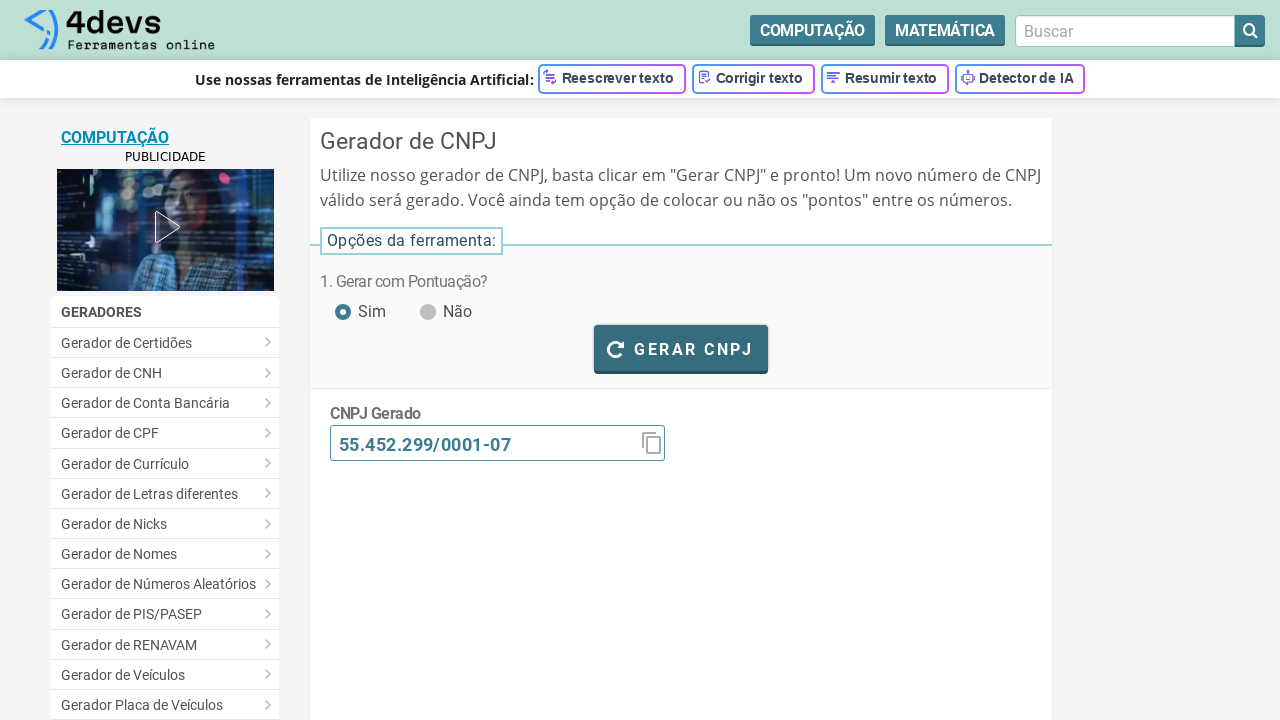

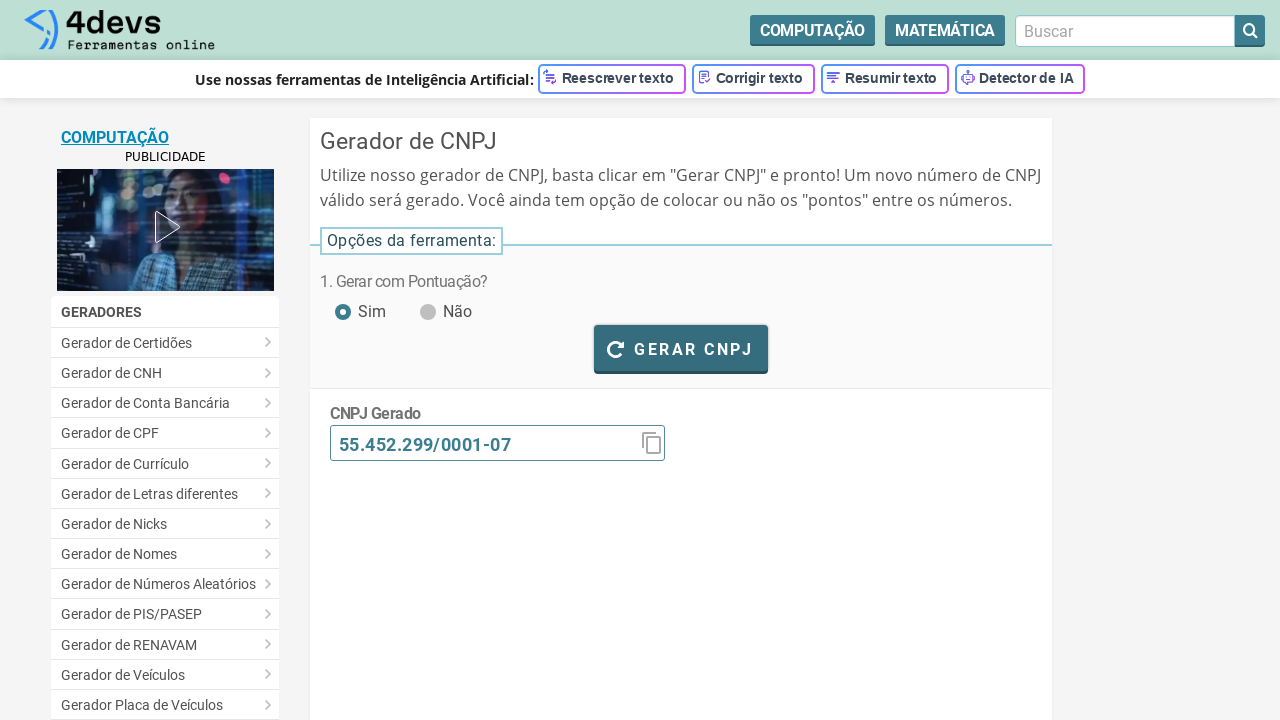